Tests alert handling functionality by filling a name field, triggering an alert, and accepting it

Starting URL: https://rahulshettyacademy.com/AutomationPractice/

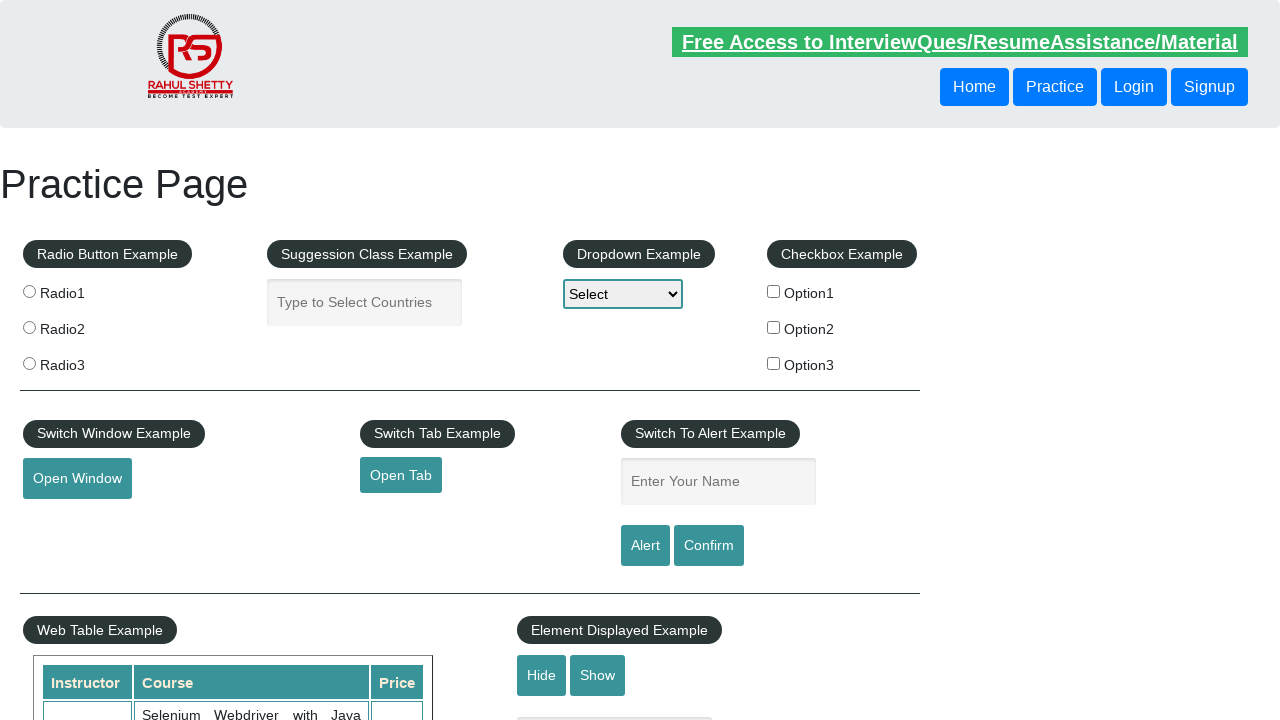

Filled name field with 'option3' on #name
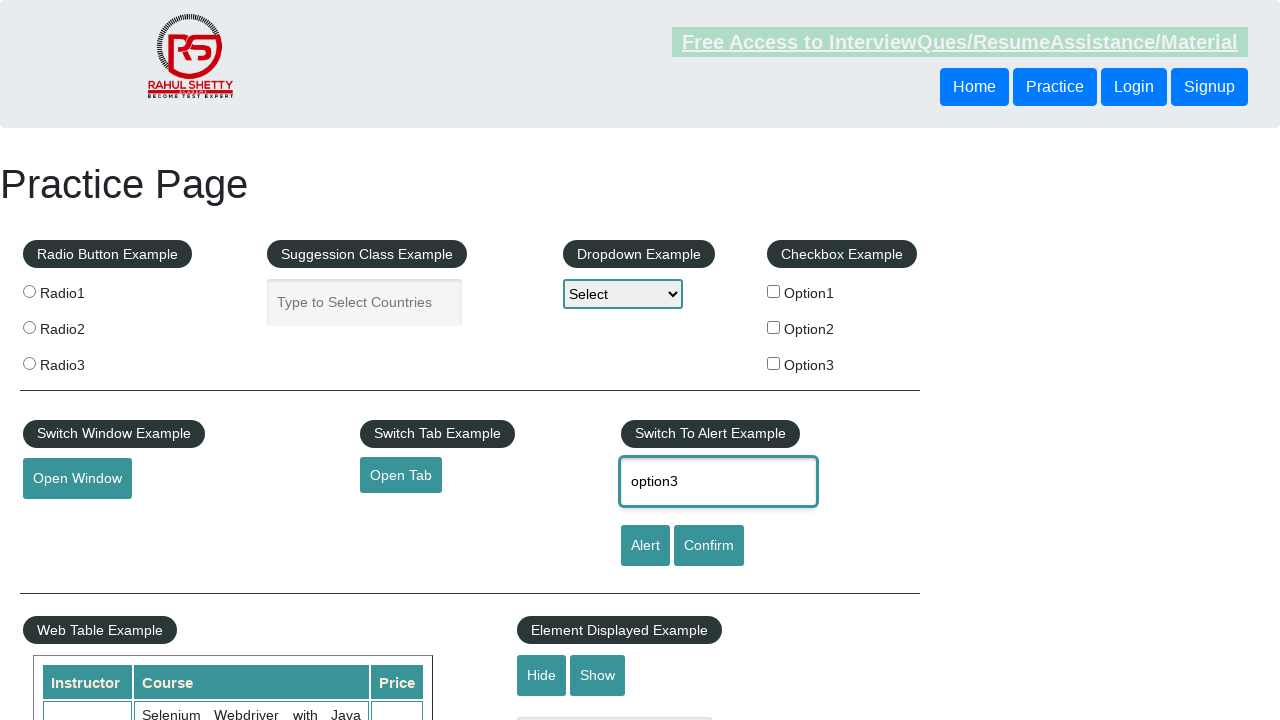

Clicked alert button to trigger alert dialog at (645, 546) on #alertbtn
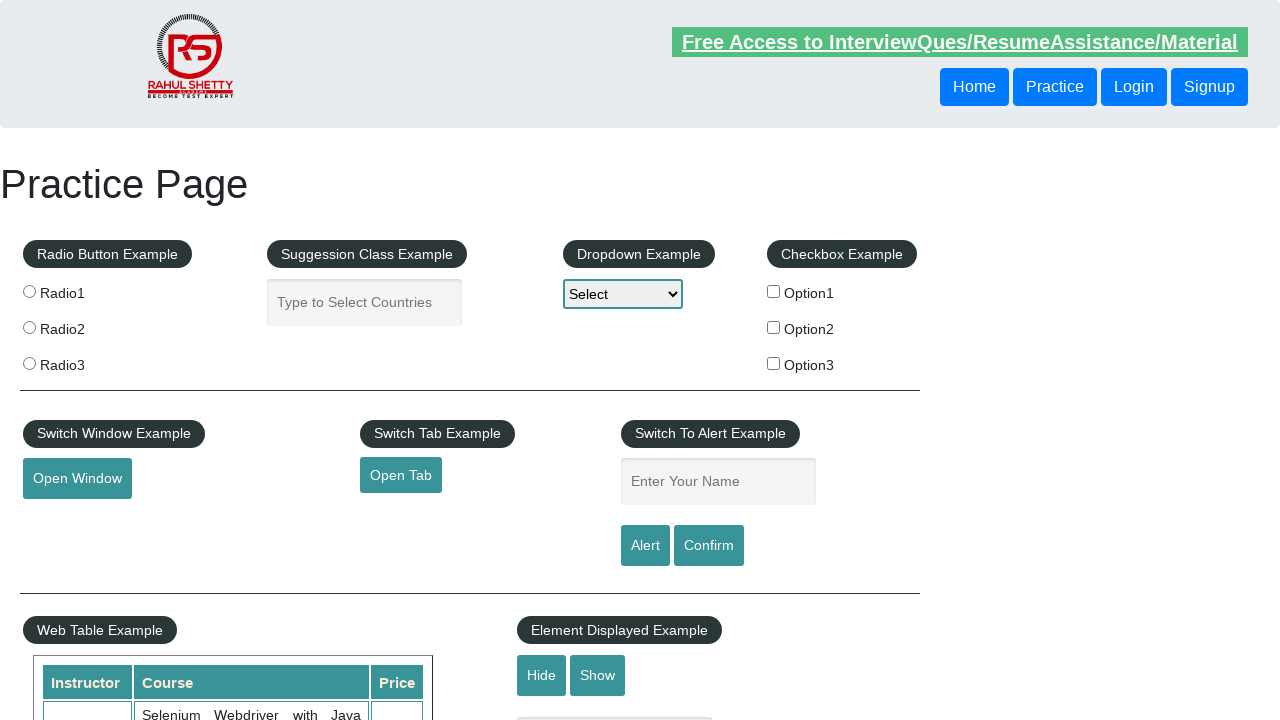

Alert dialog accepted
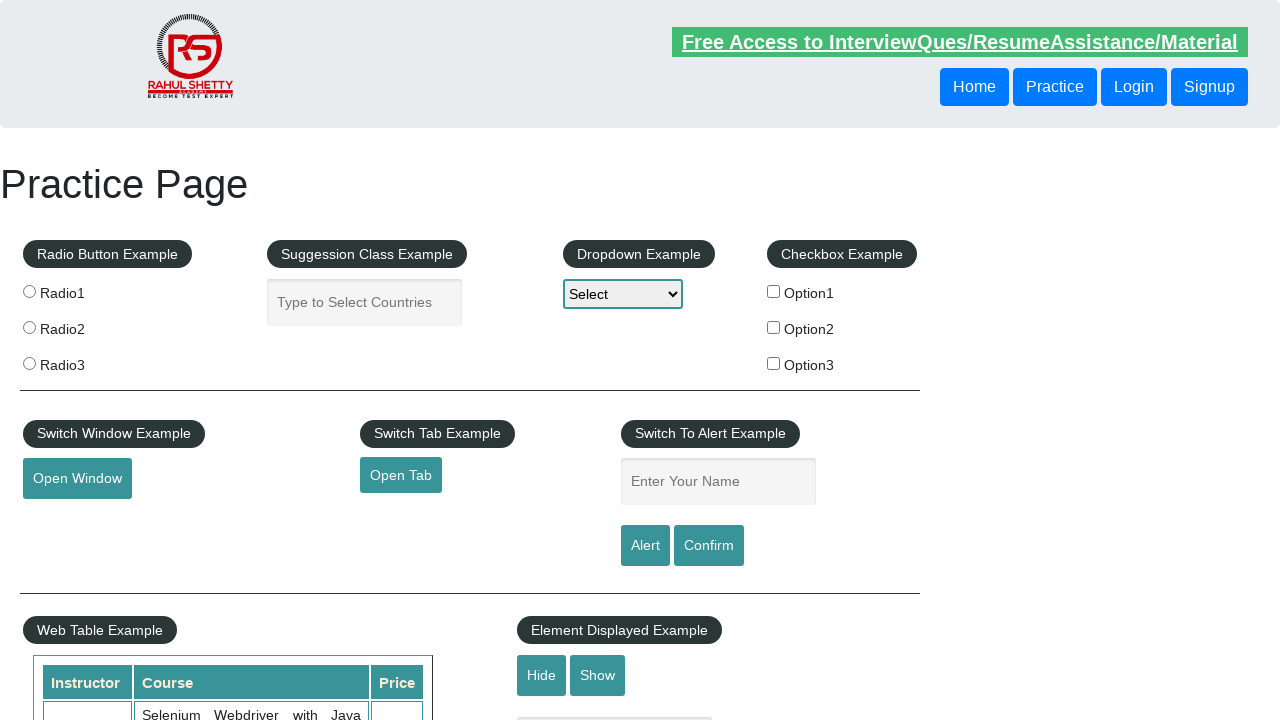

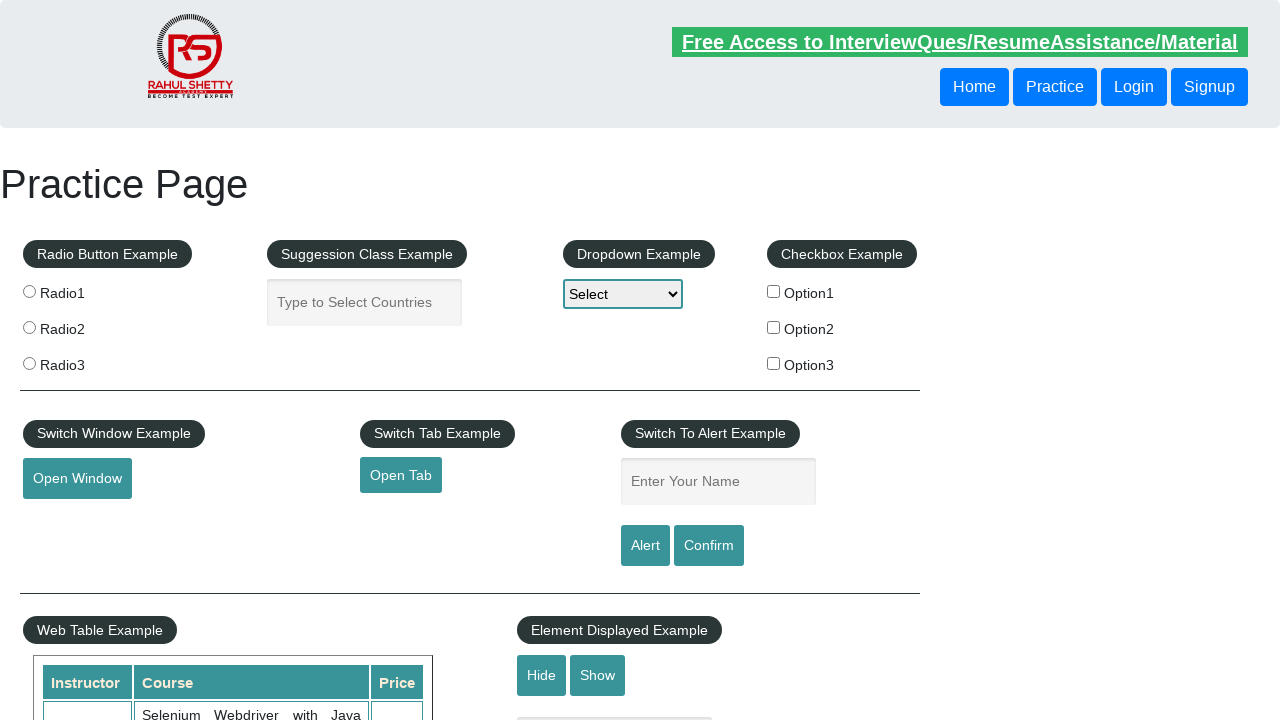